Tests form interaction by filling a first name field and clicking a checkbox, then verifying the checkbox is selected

Starting URL: http://demo.automationtesting.in/Register.html

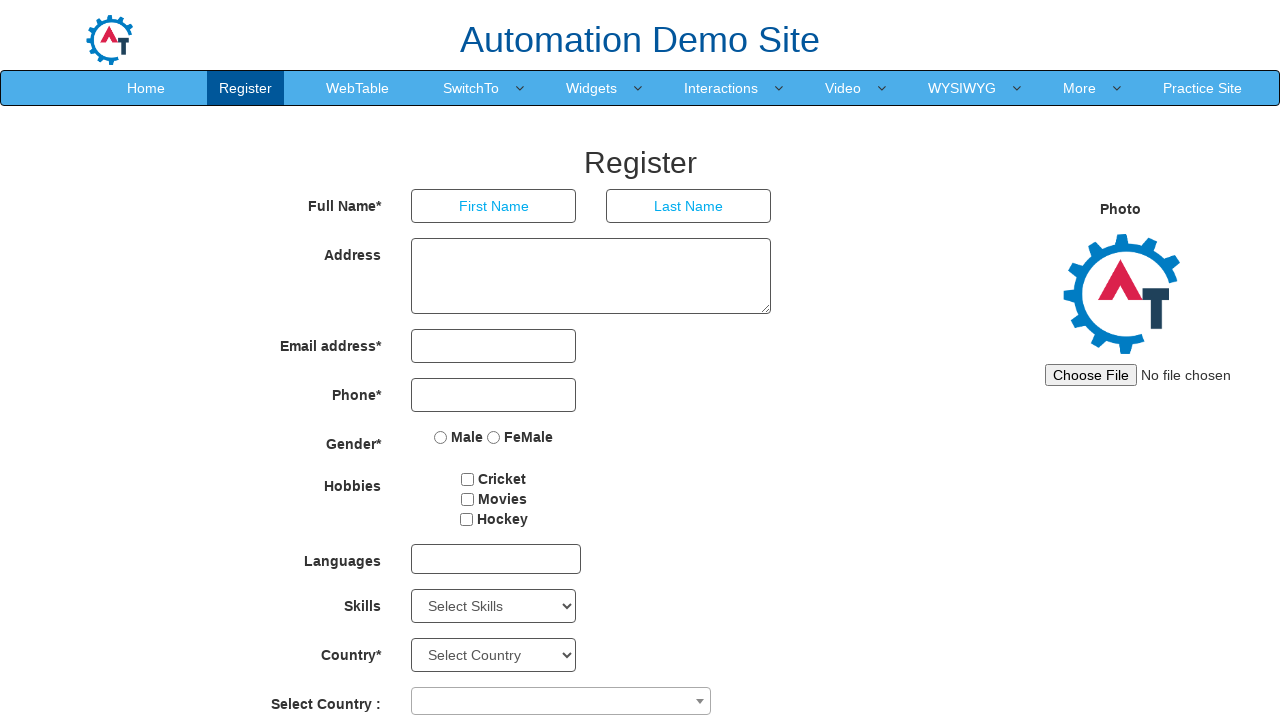

Filled first name field with 'Flávio Dias' on input[placeholder='First Name']
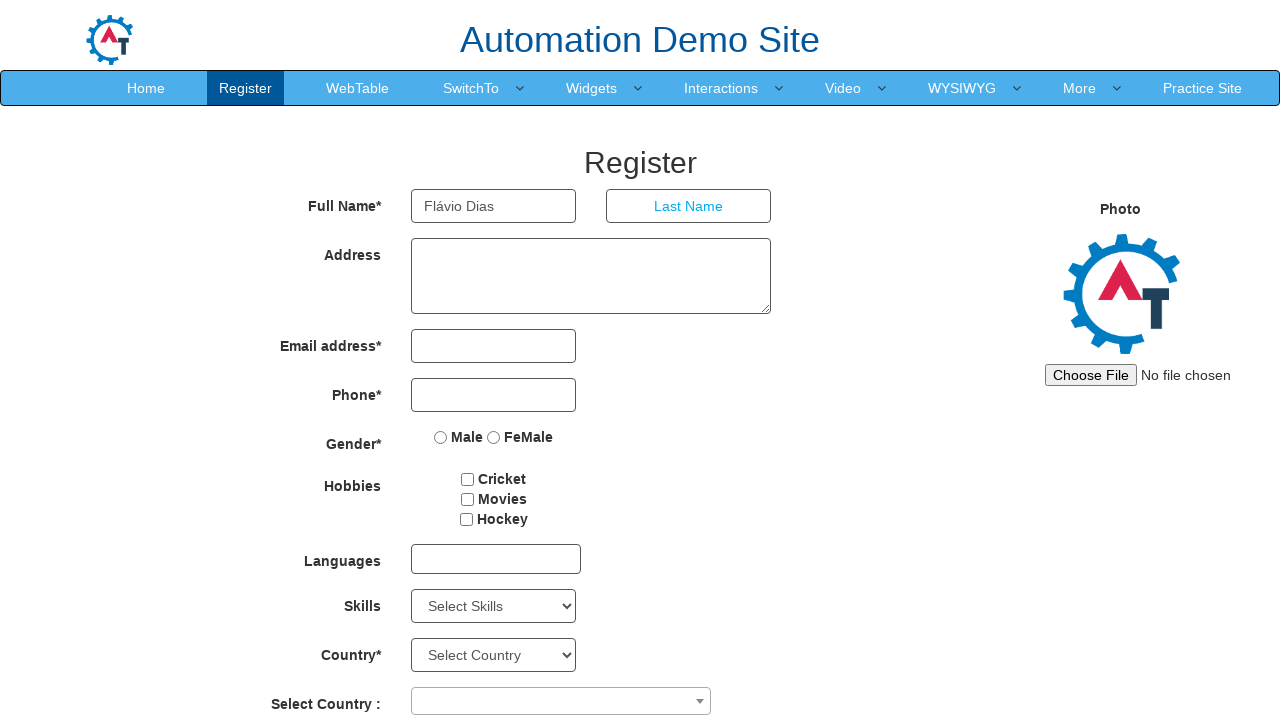

Clicked checkbox to select it at (468, 479) on #checkbox1
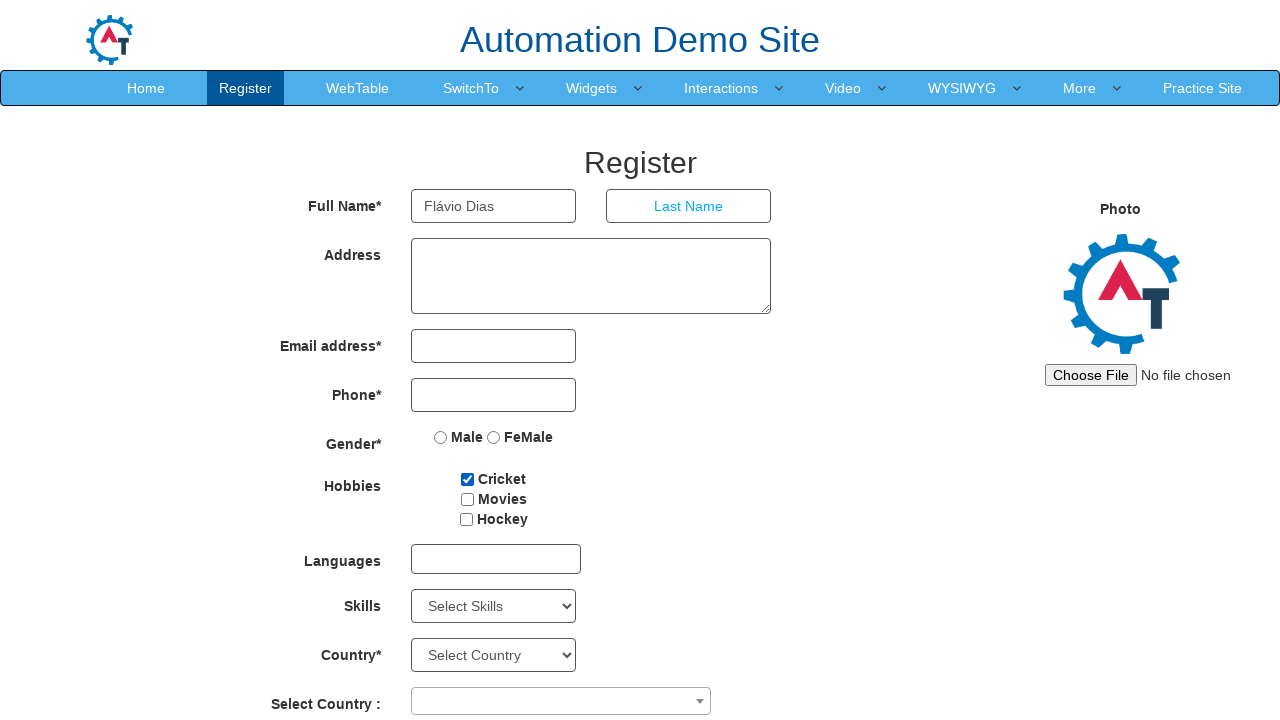

Verified that checkbox is selected
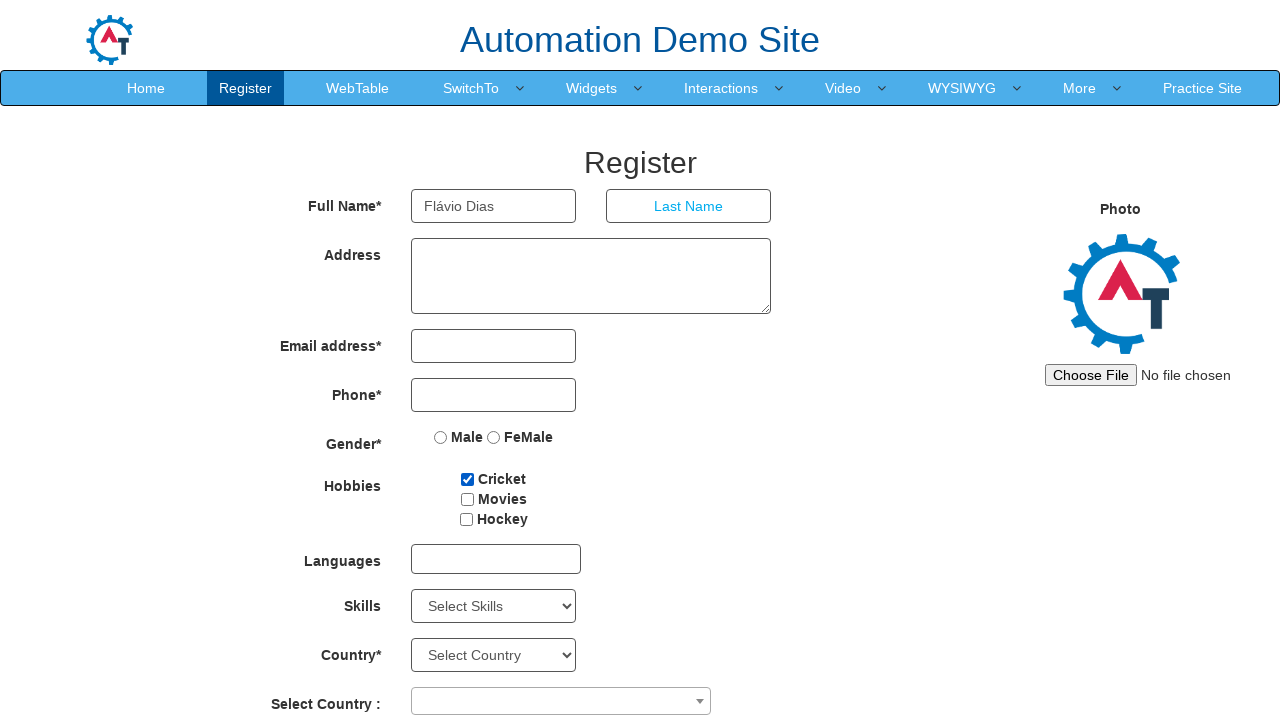

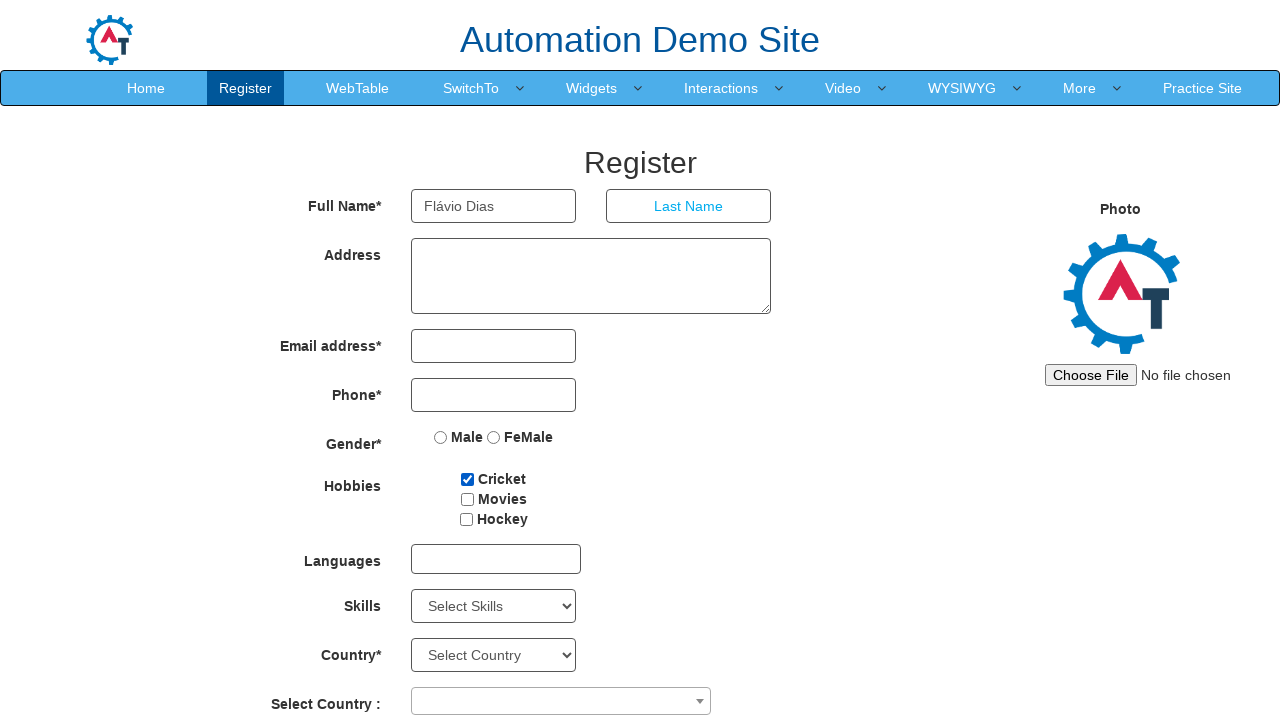